Tests modern dropdown/select menu interactions by selecting options from custom select components using keyboard and click interactions

Starting URL: https://demoqa.com/select-menu

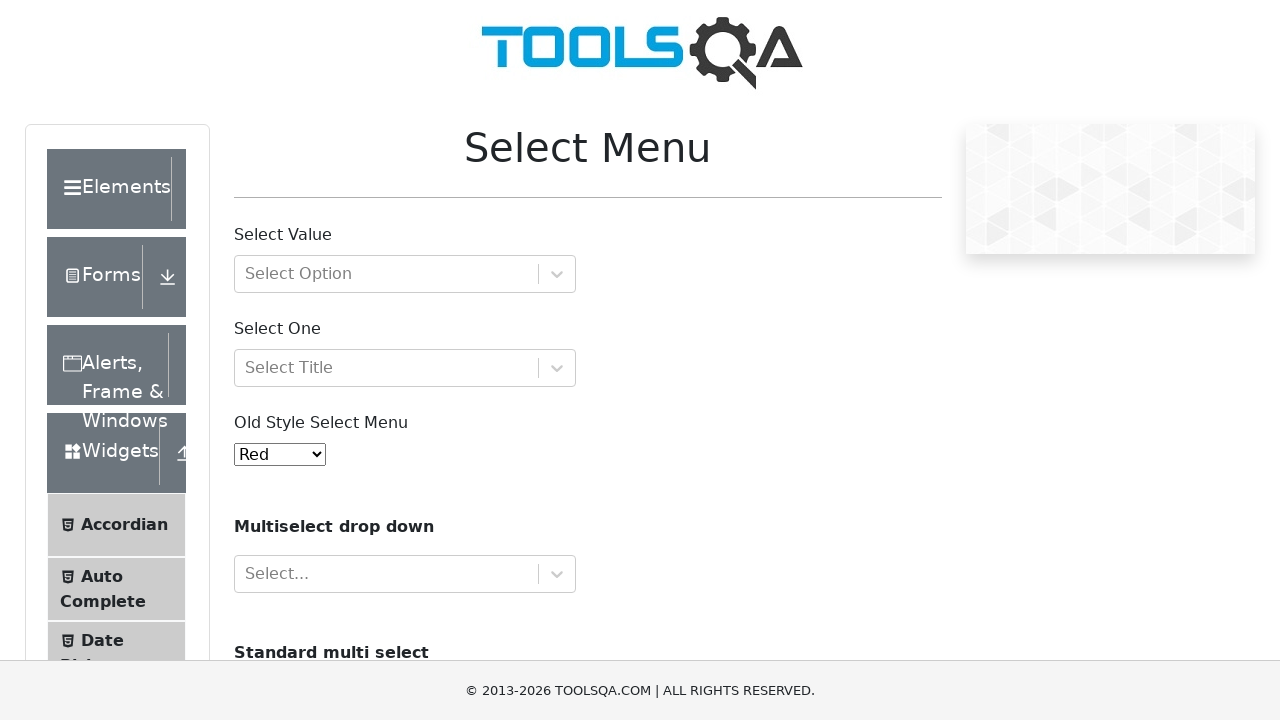

Waited for page to load with networkidle state
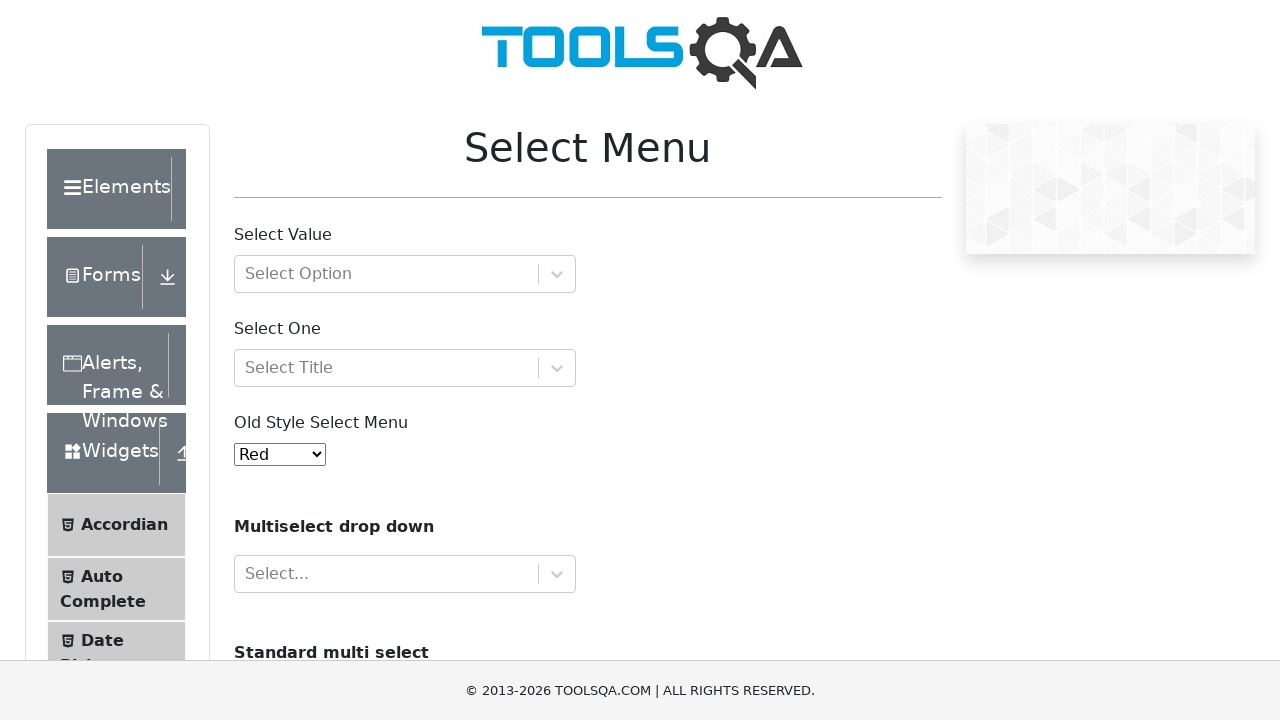

Filled first dropdown search field with 'Ms.' on //input[@id="react-select-3-input"]
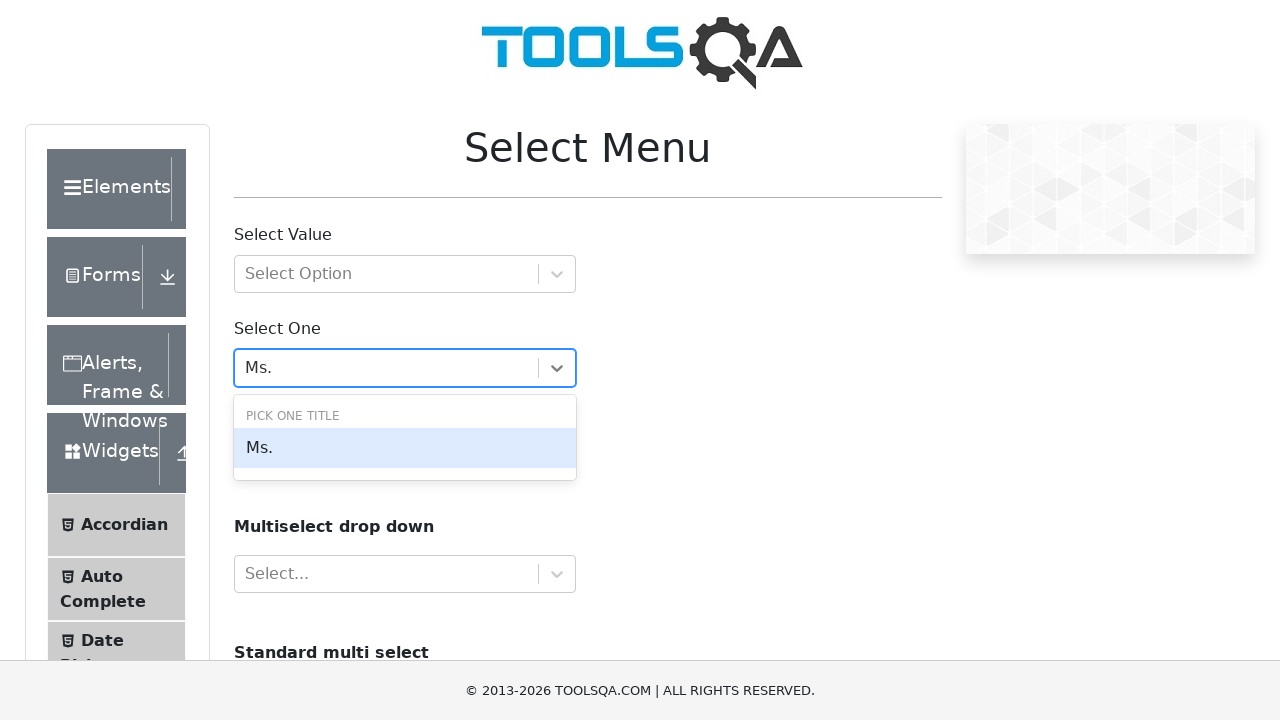

Pressed Enter to select 'Ms.' option from first dropdown on //input[@id="react-select-3-input"]
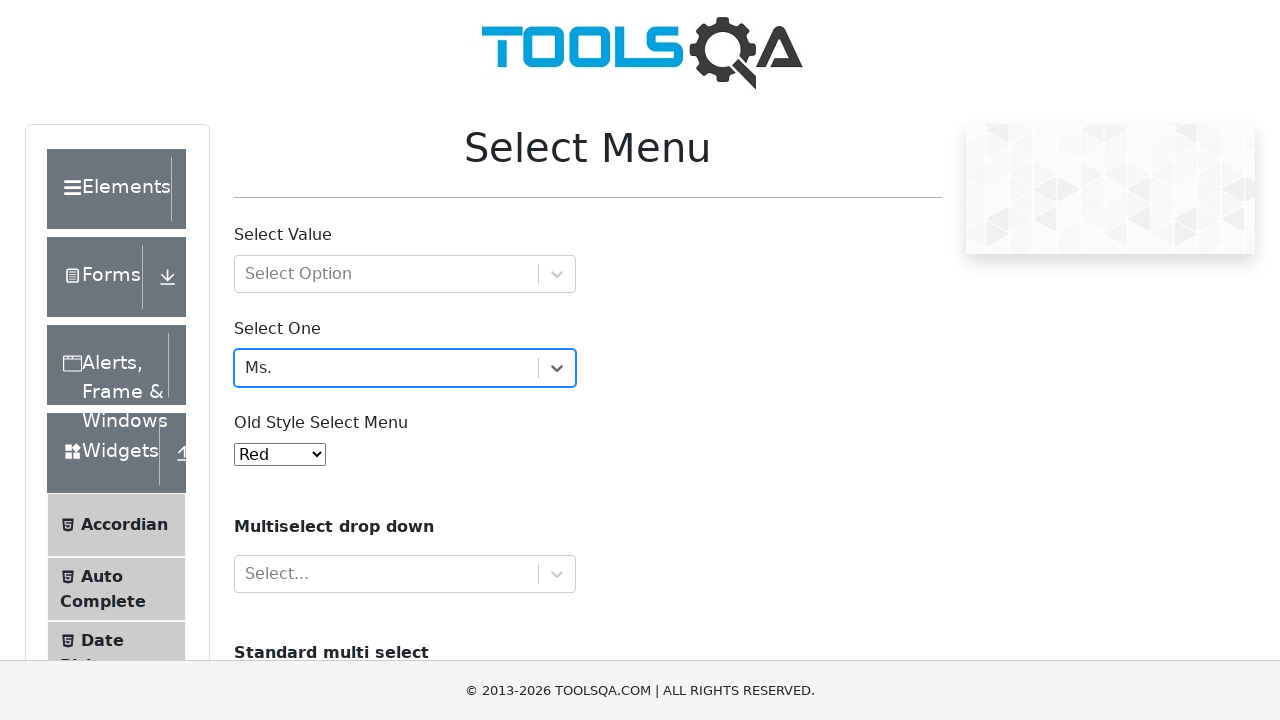

Clicked second dropdown to open it at (405, 368) on xpath=//div[@id="selectOne"]
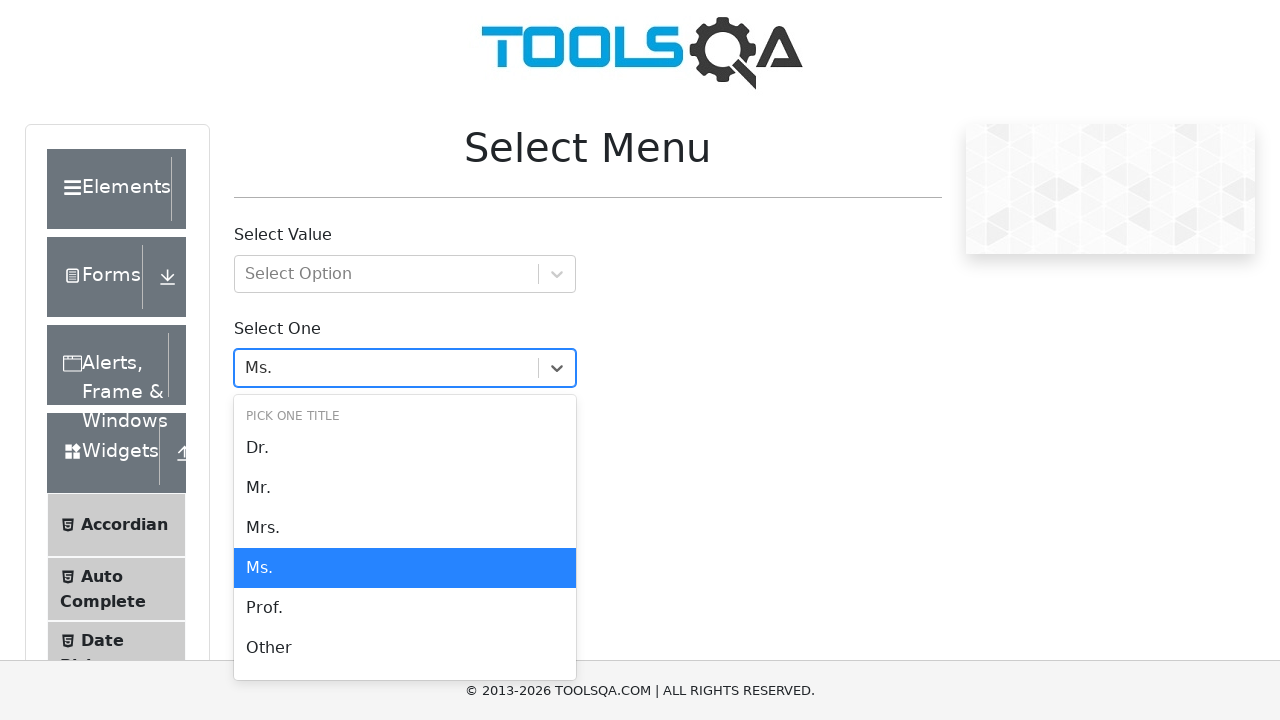

Clicked 'Prof.' option in second dropdown at (405, 608) on xpath=//div[text()="Prof."]
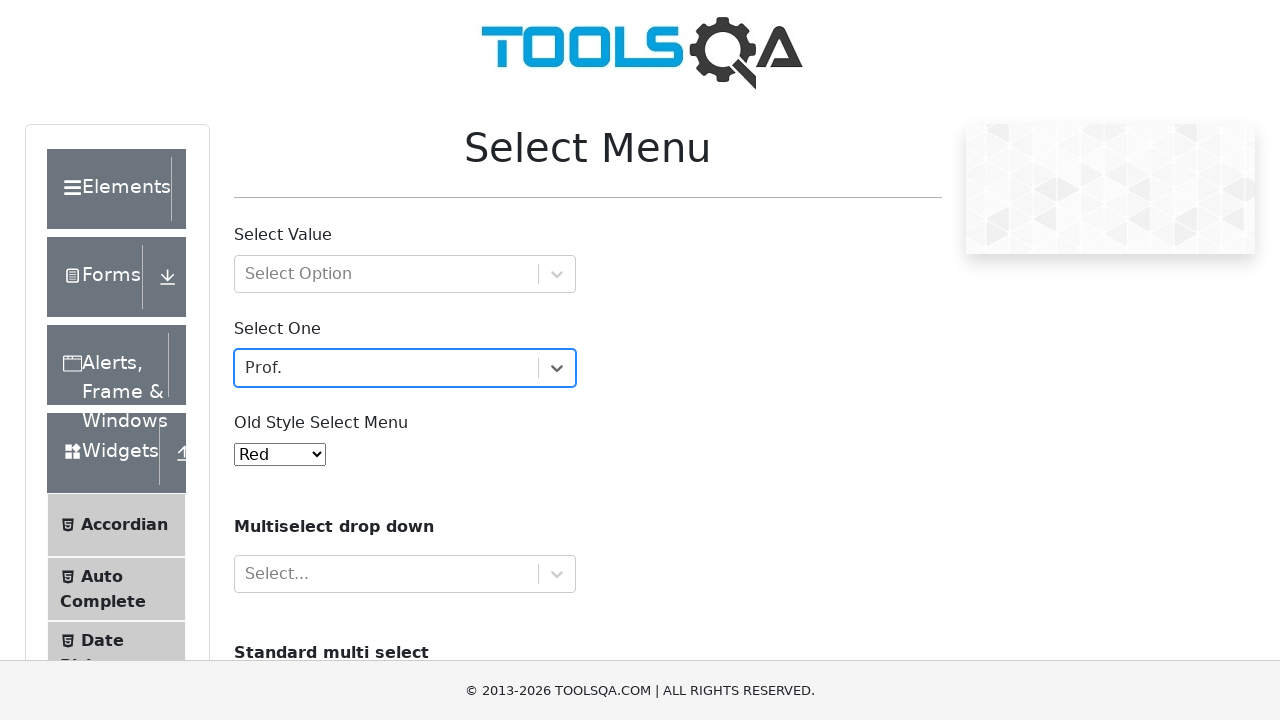

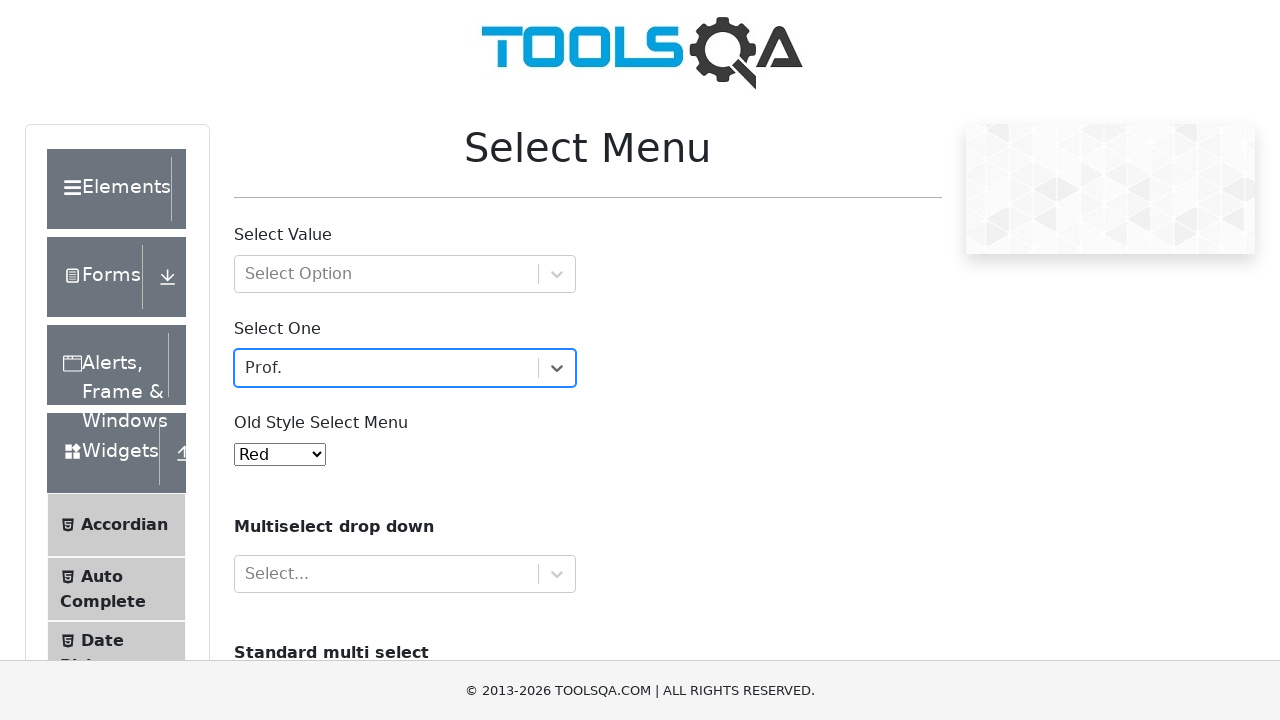